Tests radio button functionality by clicking blue and red radio buttons, verifying their selection states, checking if the green radio button is disabled, and iterating through all color radio buttons to verify their properties.

Starting URL: https://practice.cydeo.com/radio_buttons

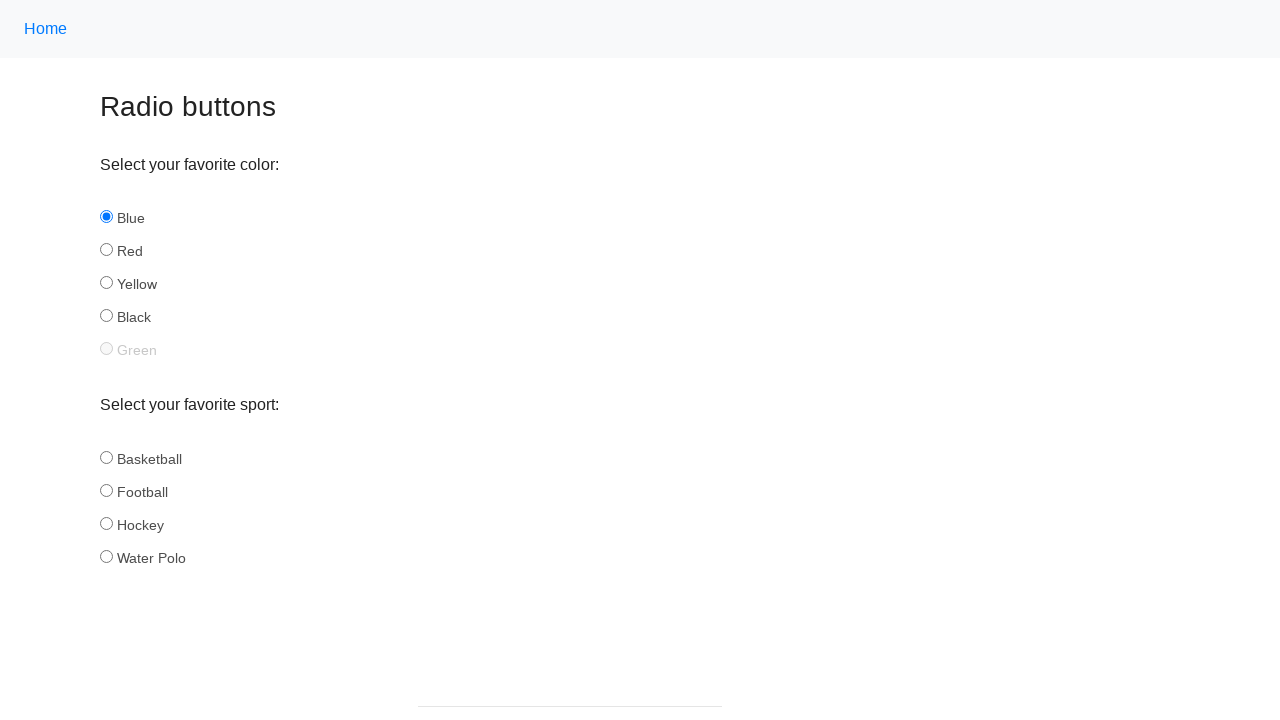

Located blue radio button element
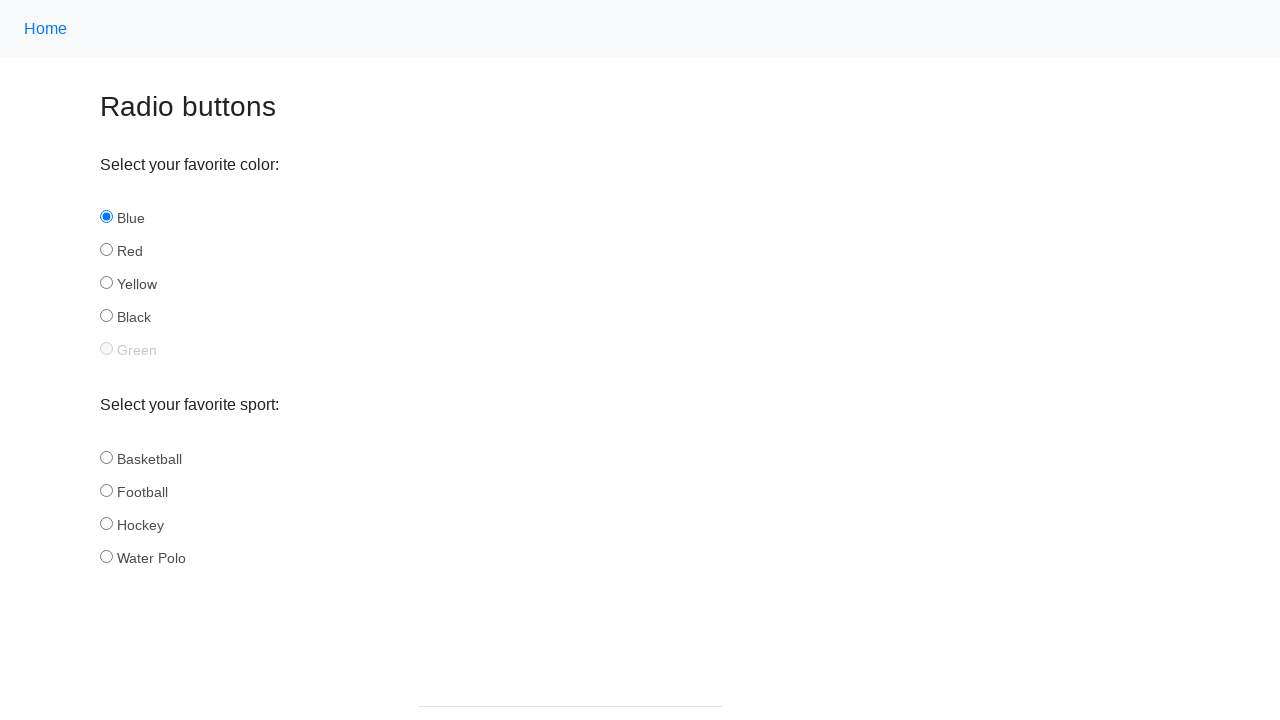

Checked blue radio button state before clicking
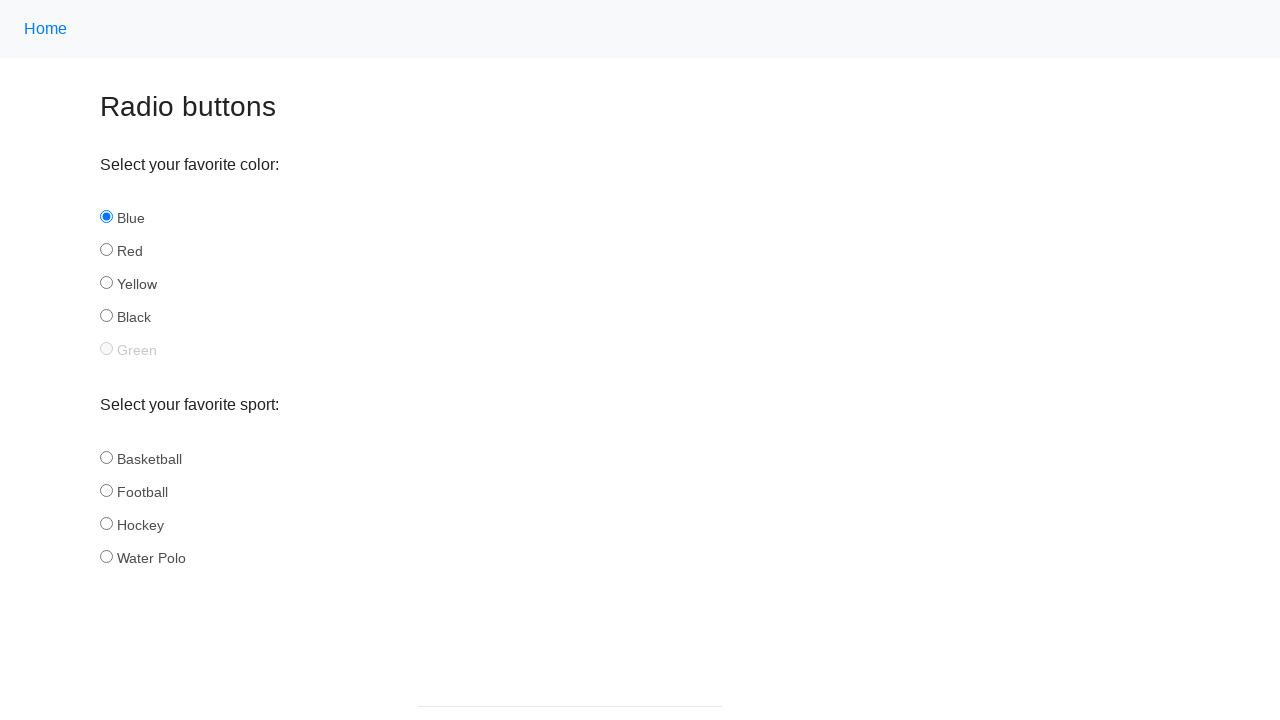

Clicked blue radio button at (106, 217) on #blue
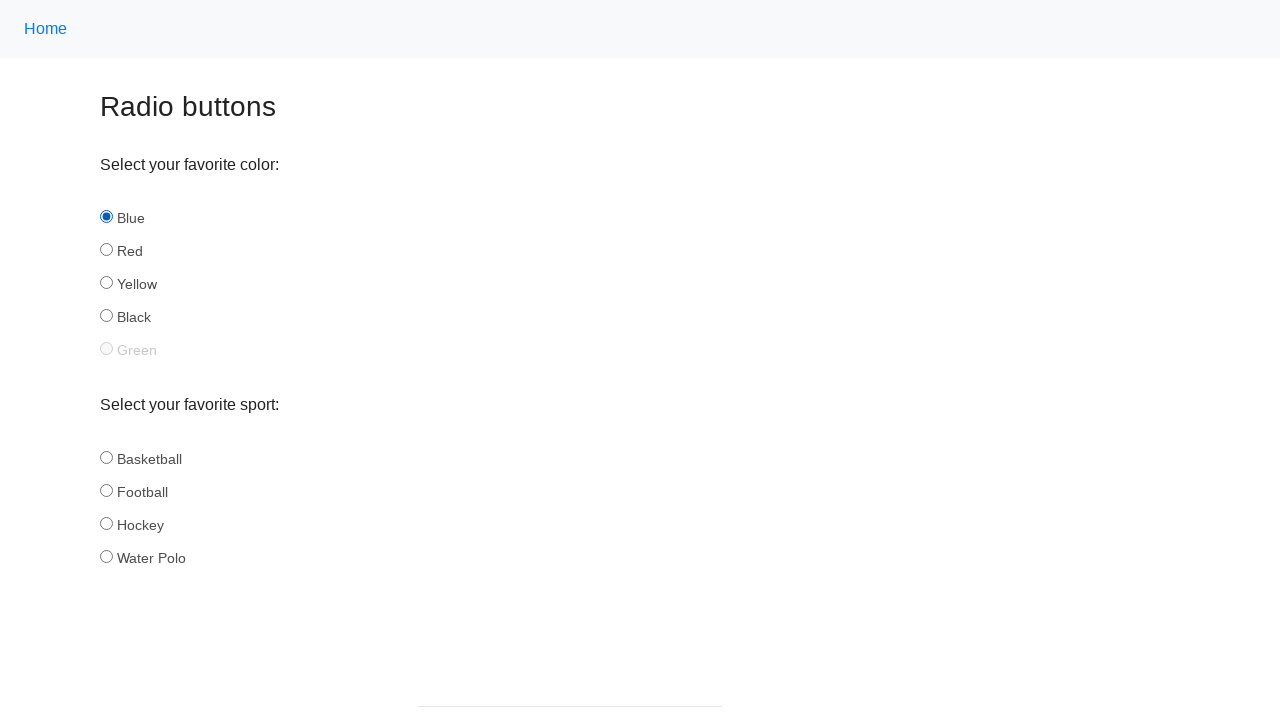

Verified blue radio button is now selected
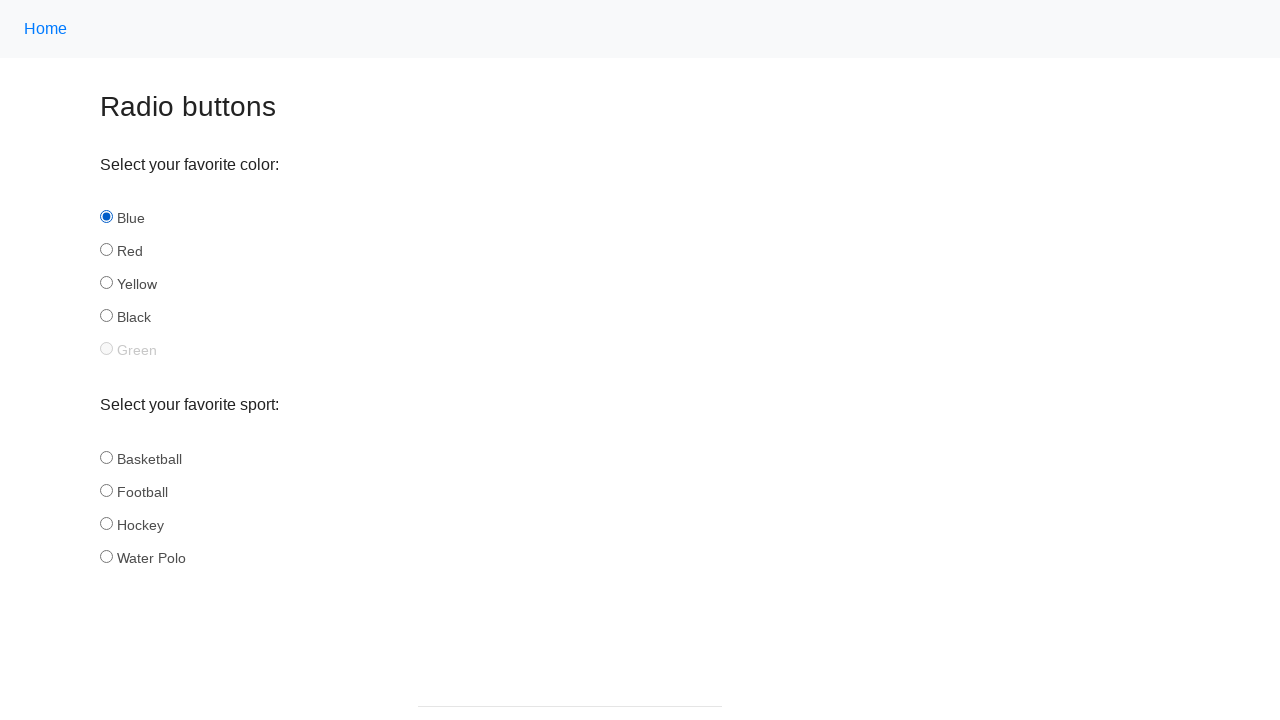

Located red radio button element
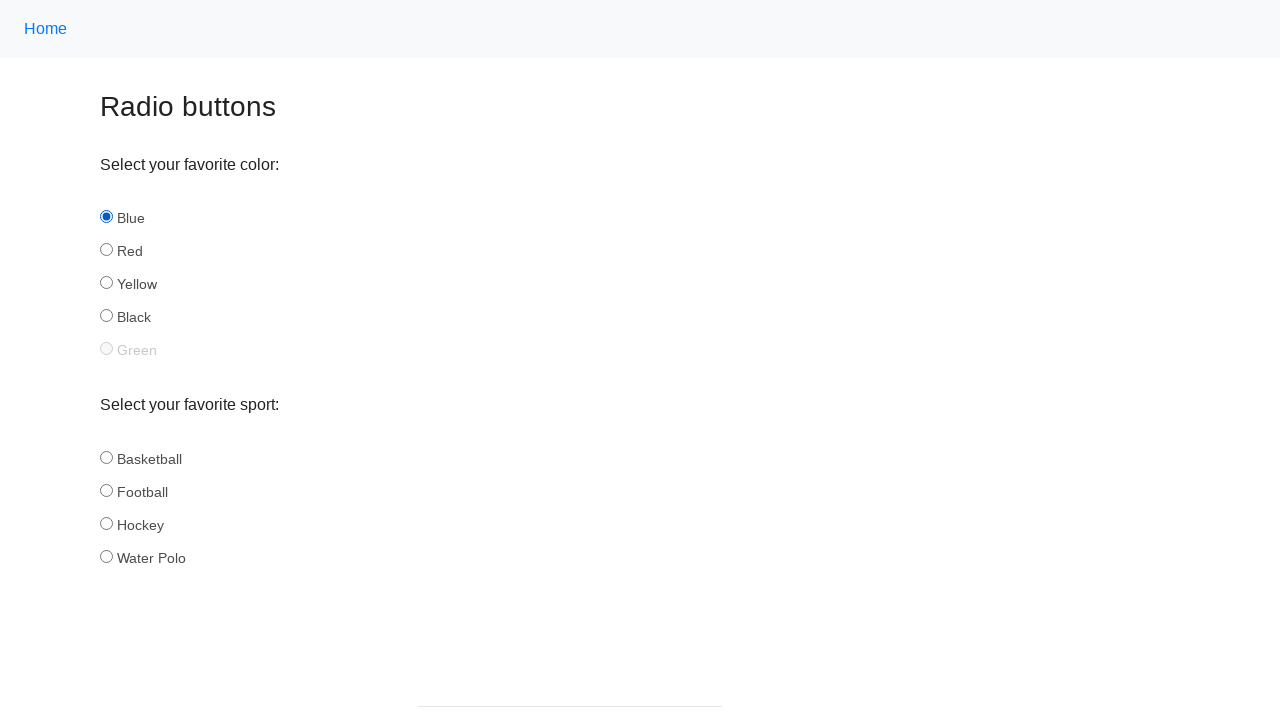

Checked red radio button state before clicking
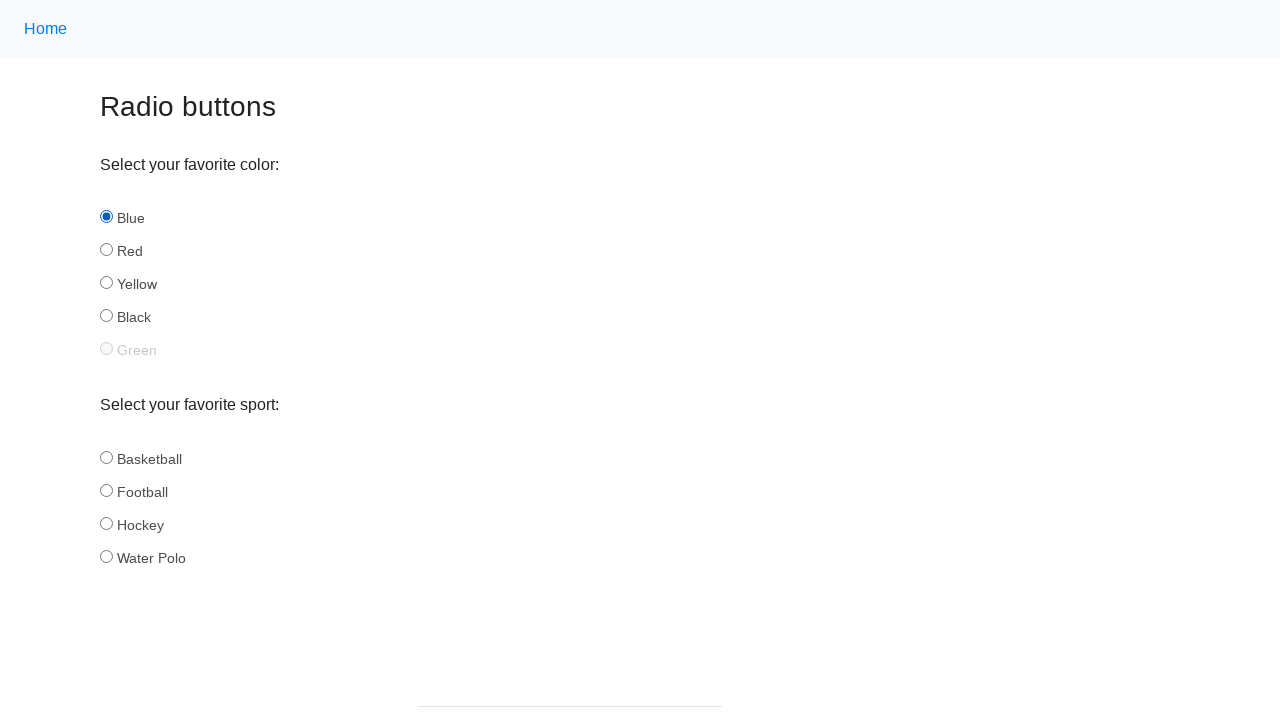

Clicked red radio button at (106, 250) on #red
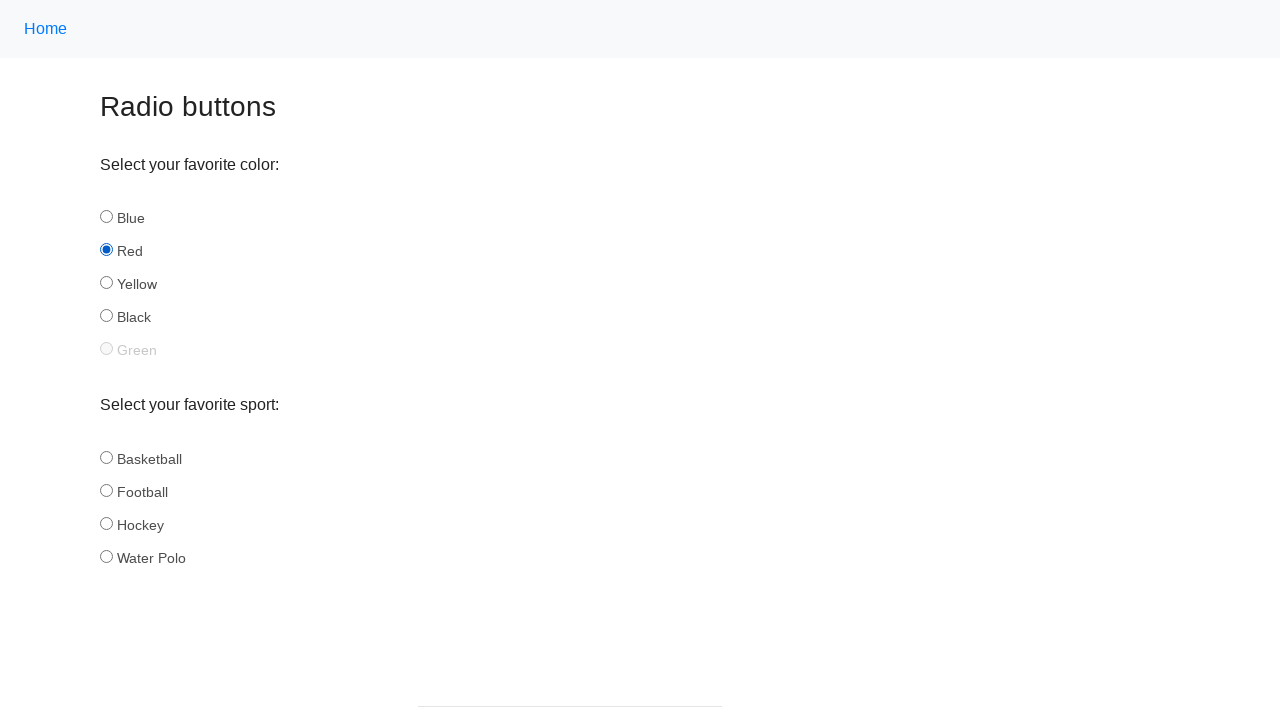

Verified red radio button is now selected
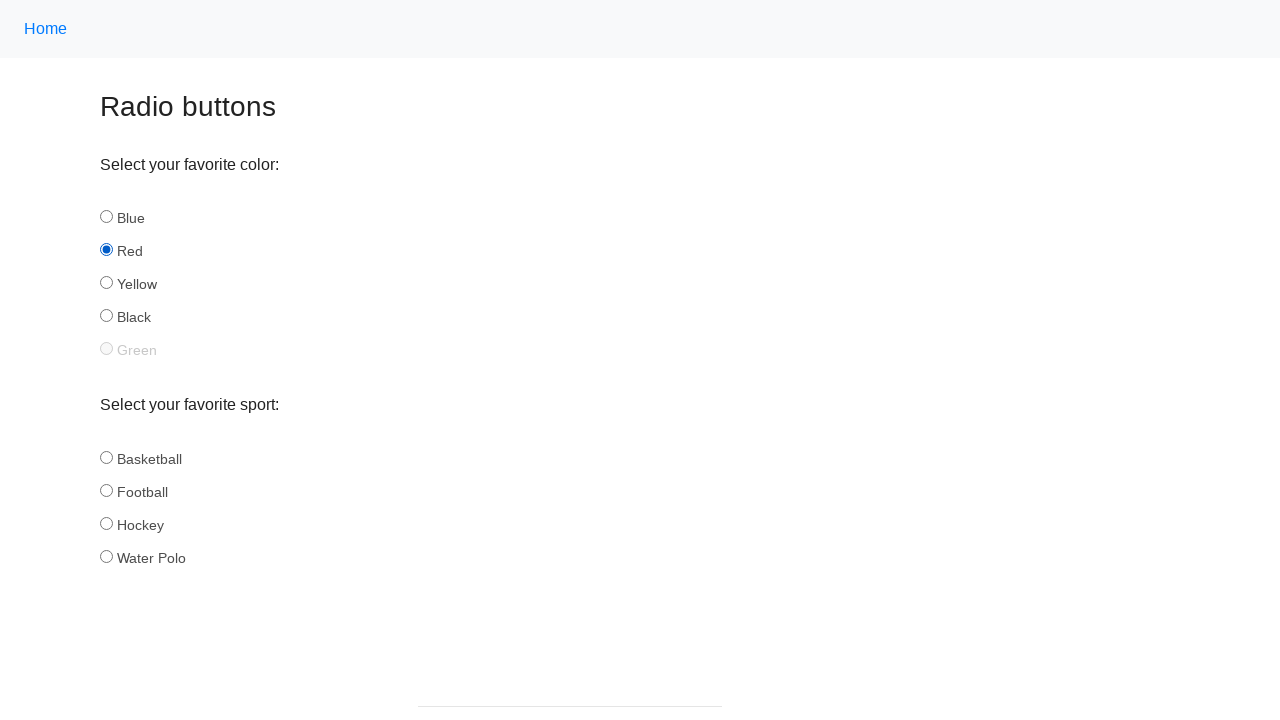

Verified blue radio button is deselected after selecting red
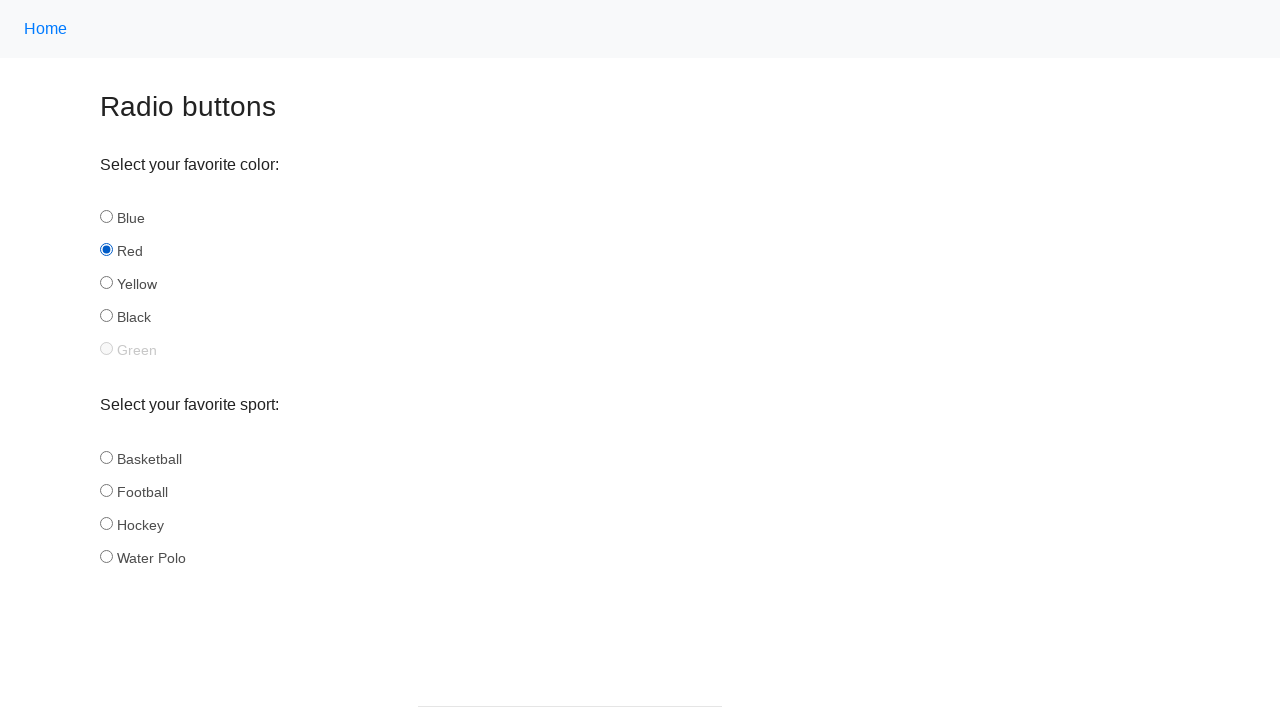

Located green radio button element
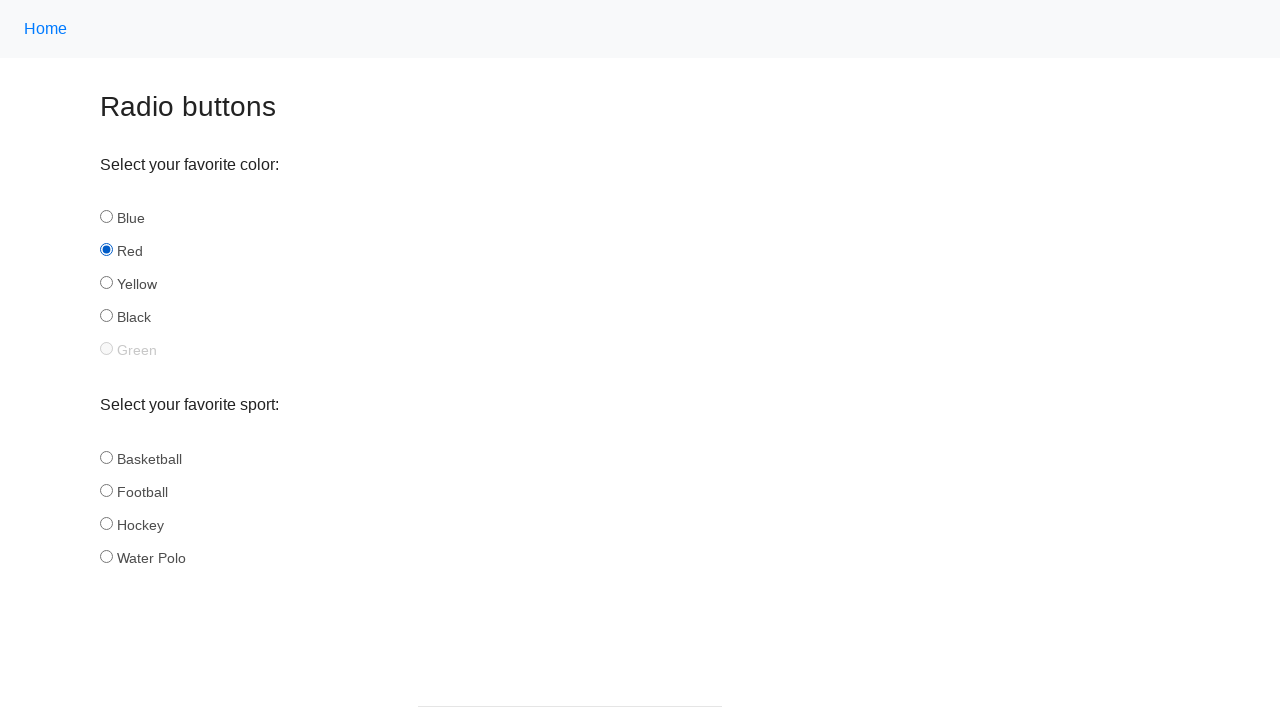

Checked if green radio button is enabled
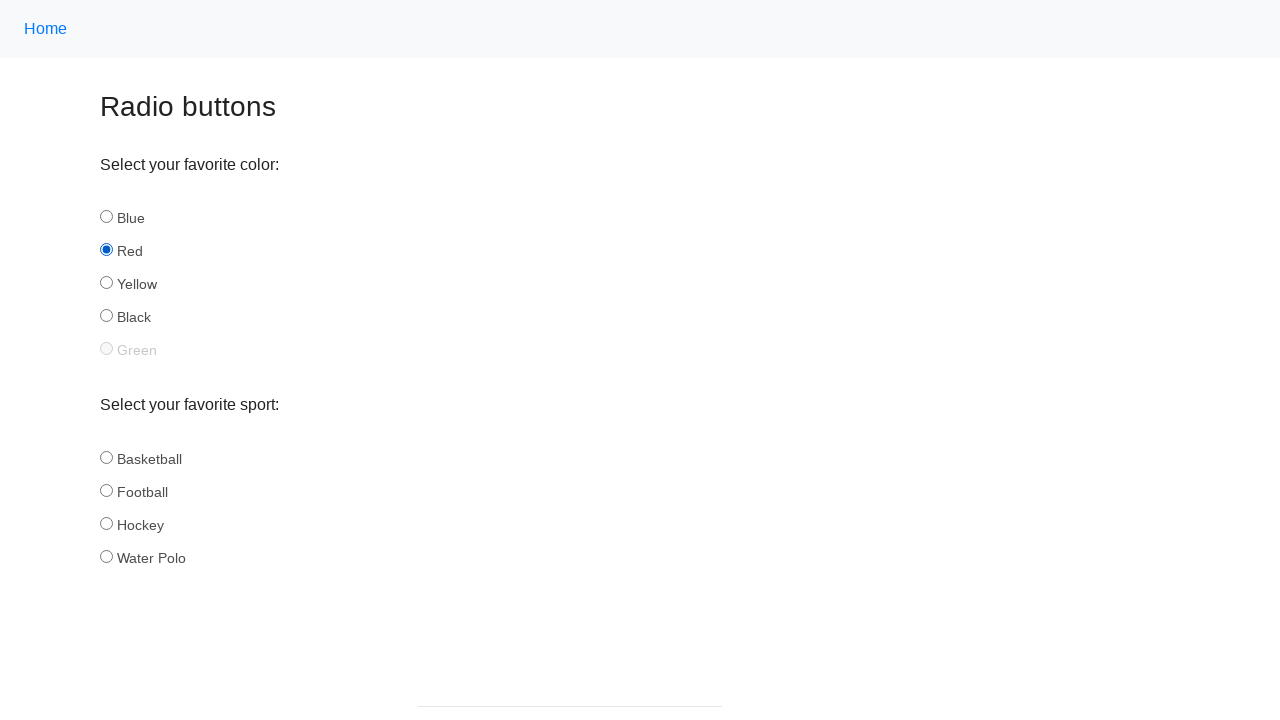

Located all color radio buttons
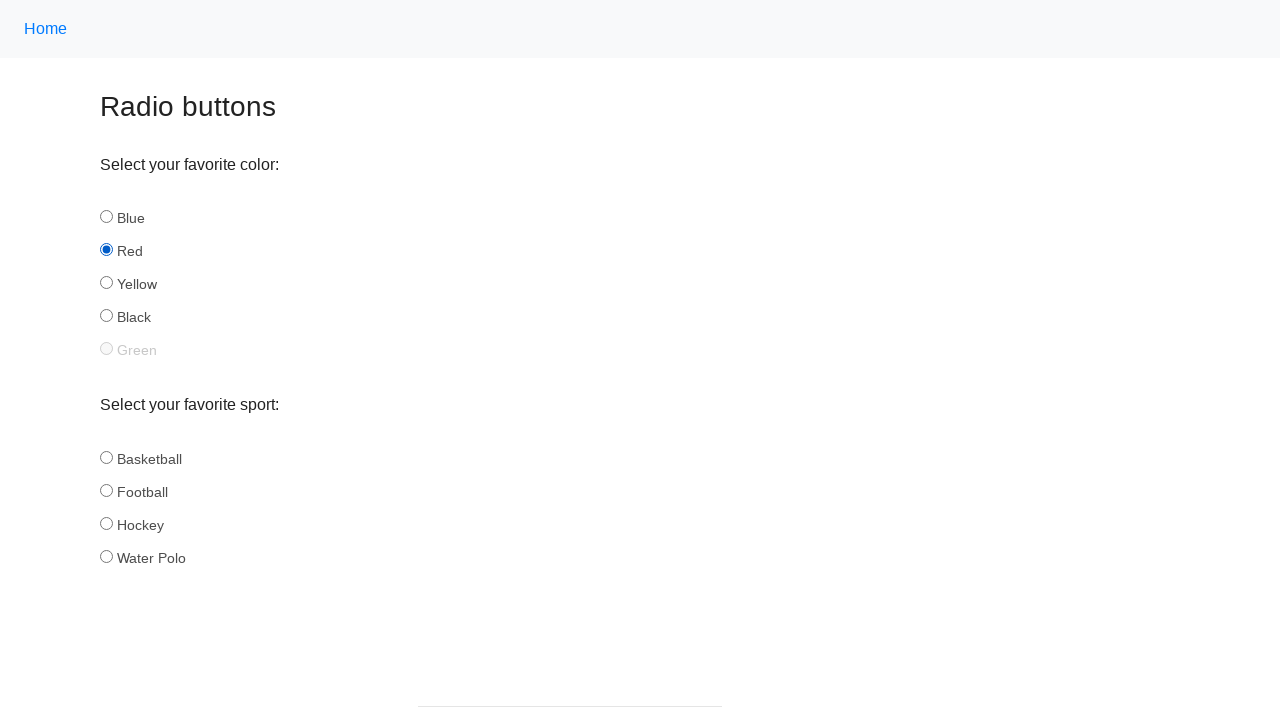

Found 5 total color radio buttons
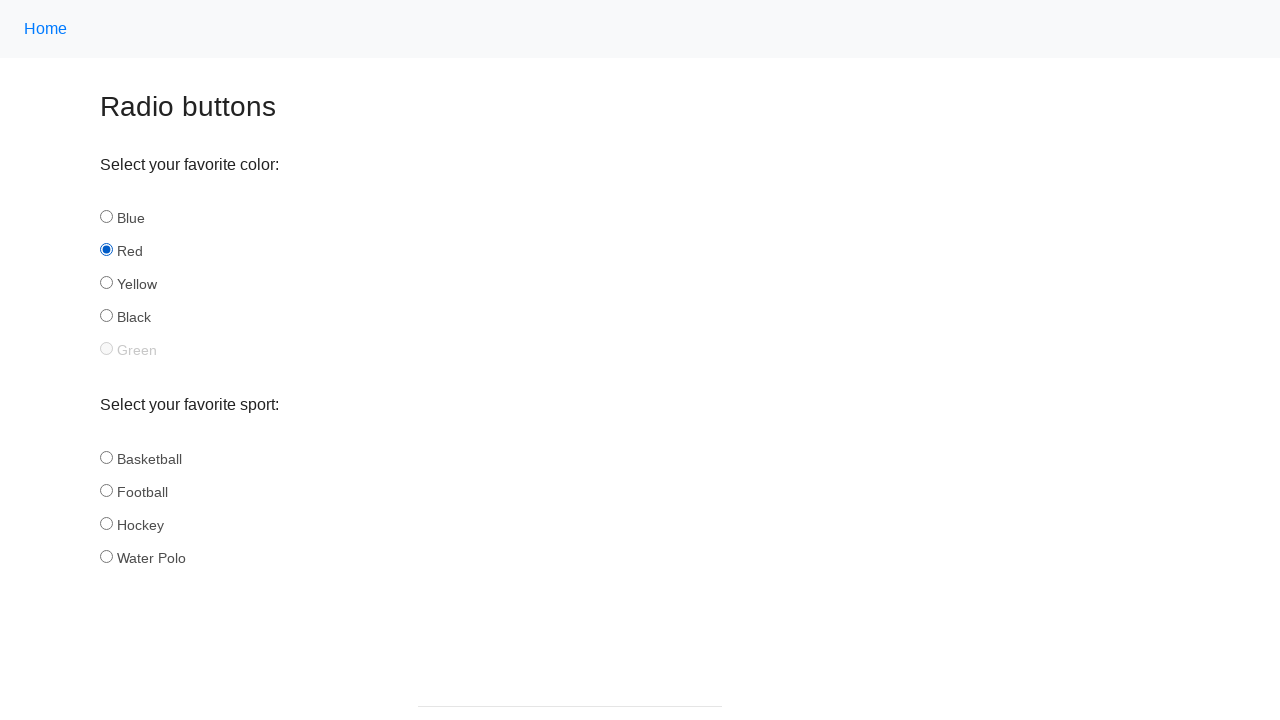

Selected radio button at index 0
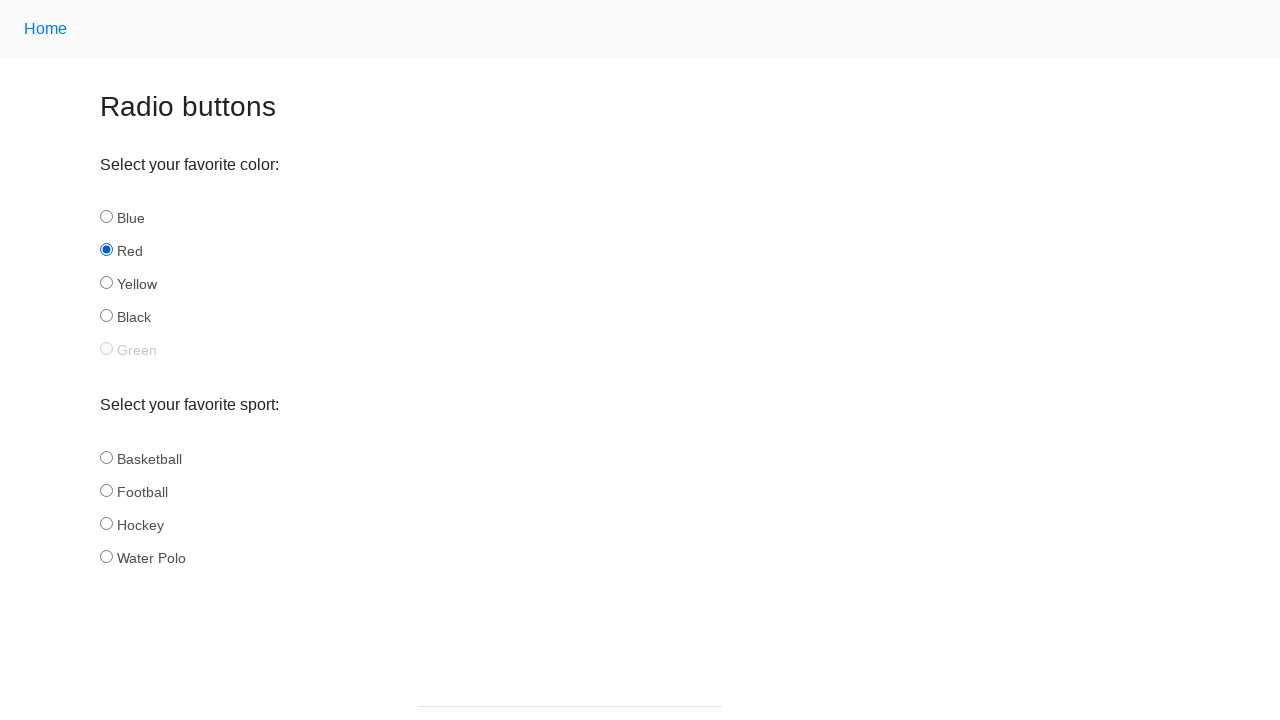

Retrieved ID attribute for radio button: blue
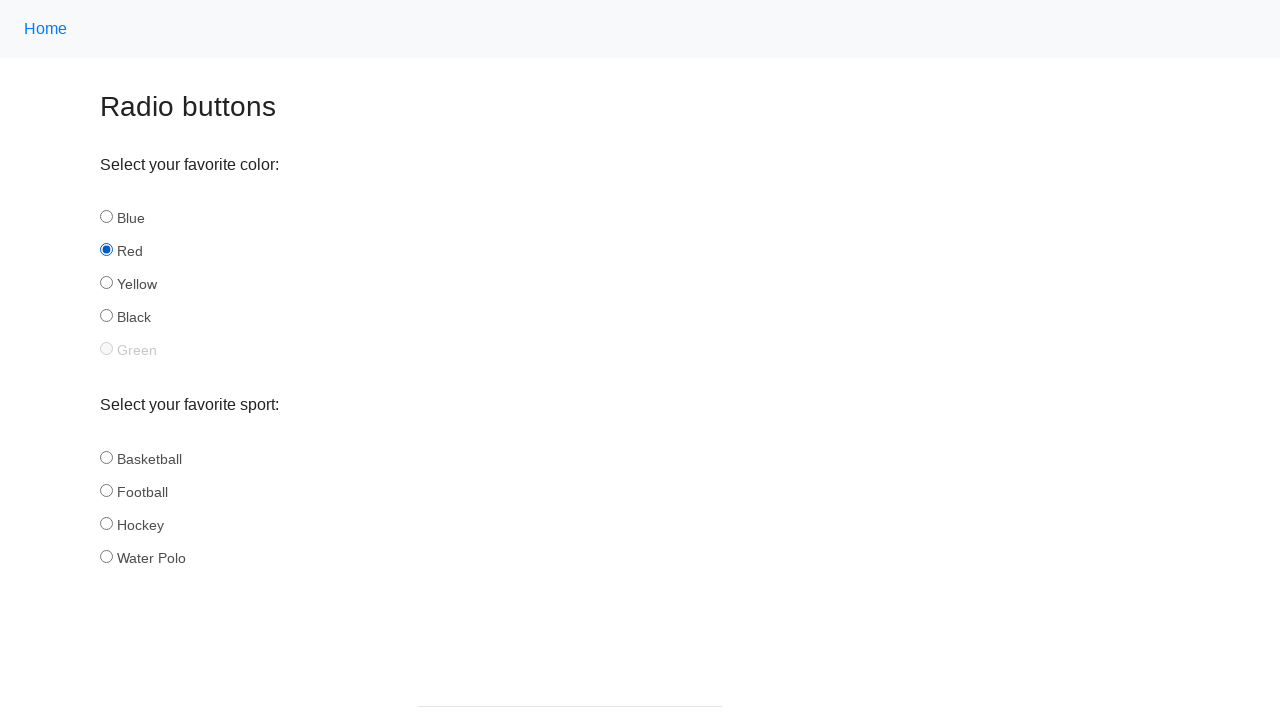

Checked if blue radio button is enabled: True
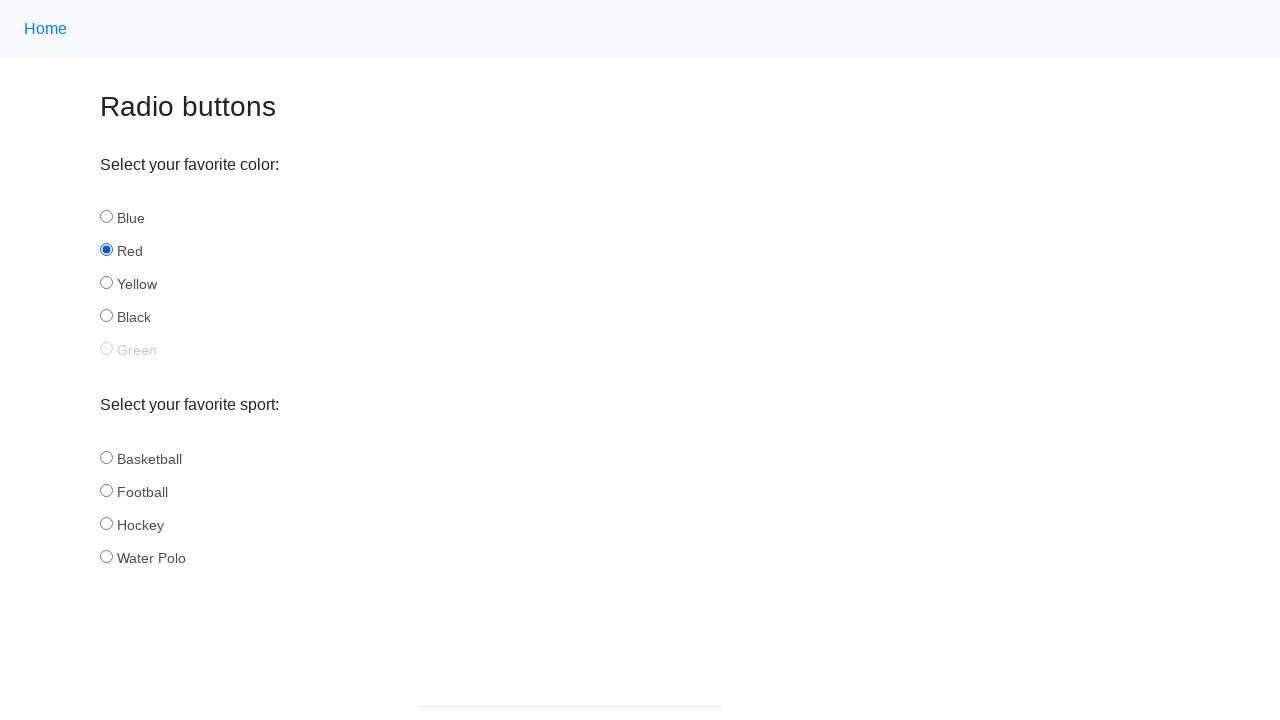

Checked if blue radio button is selected: False
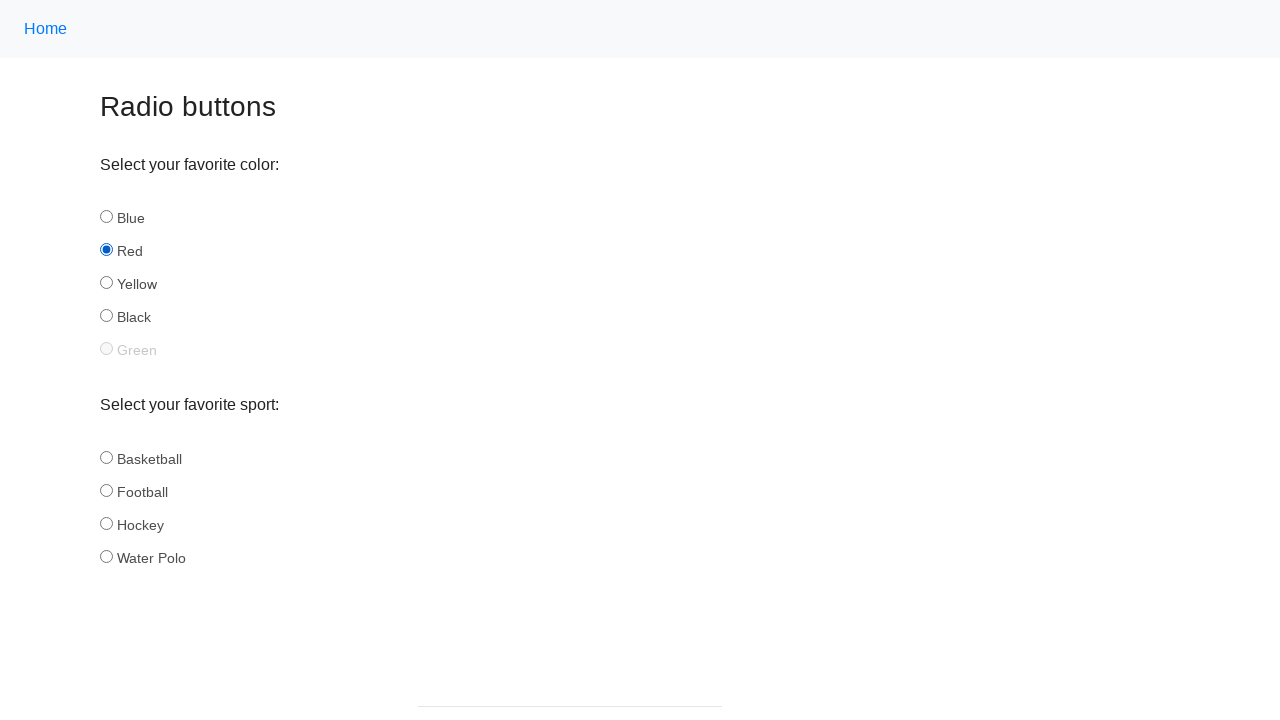

Selected radio button at index 1
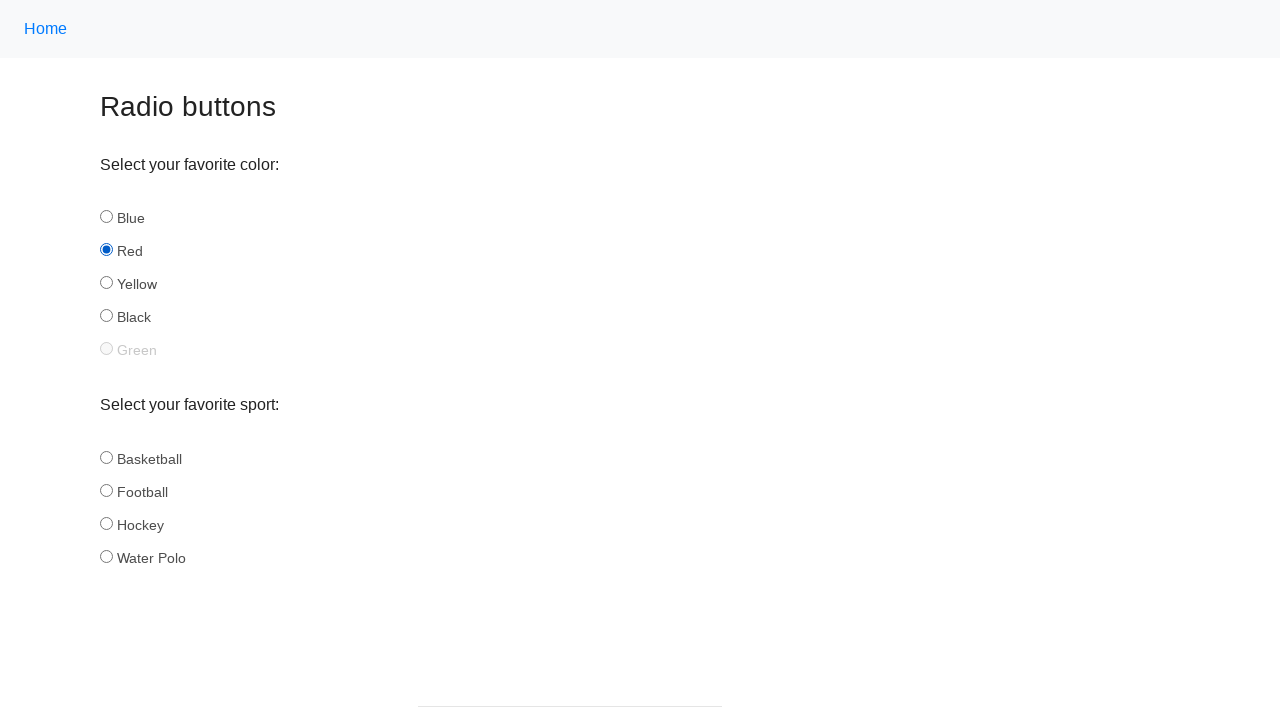

Retrieved ID attribute for radio button: red
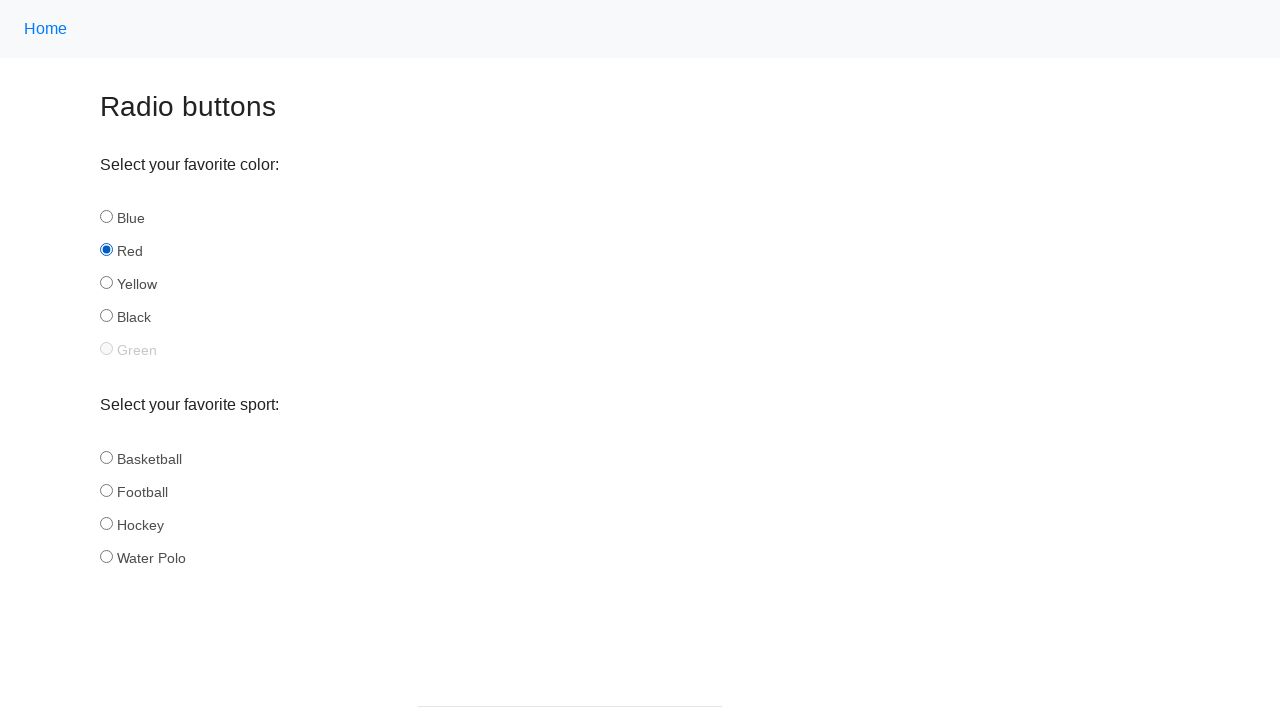

Checked if red radio button is enabled: True
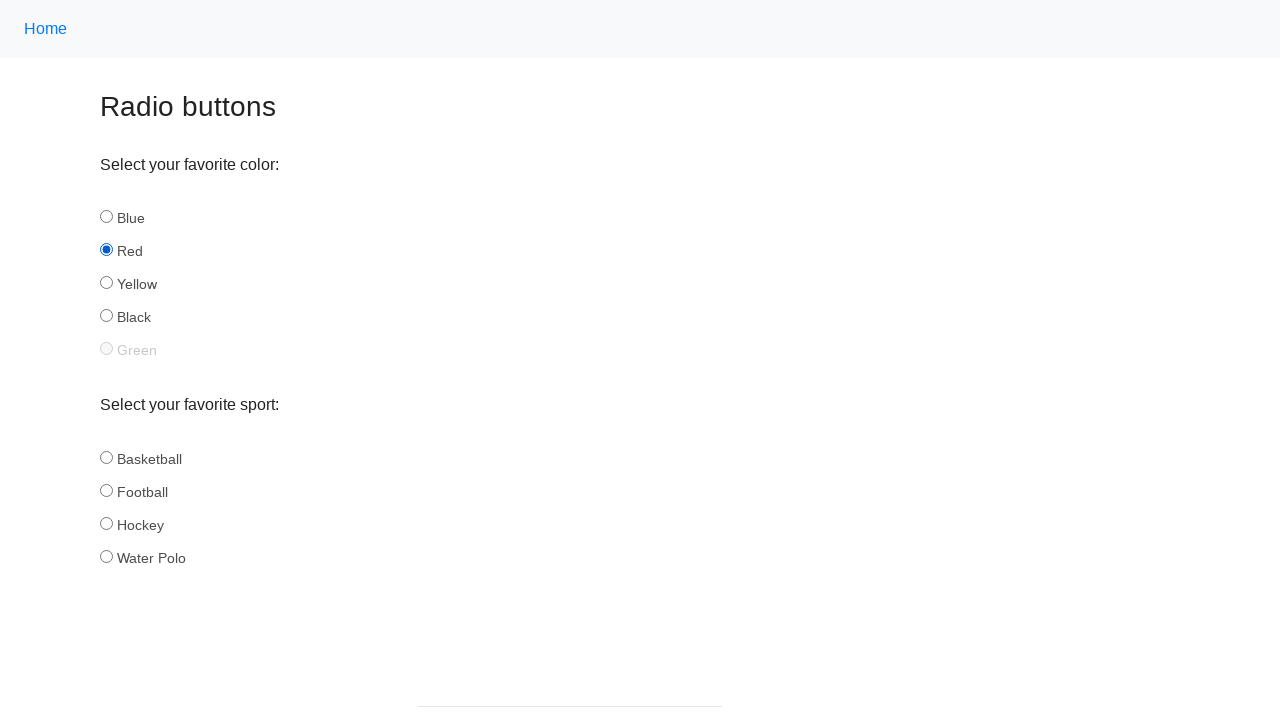

Checked if red radio button is selected: True
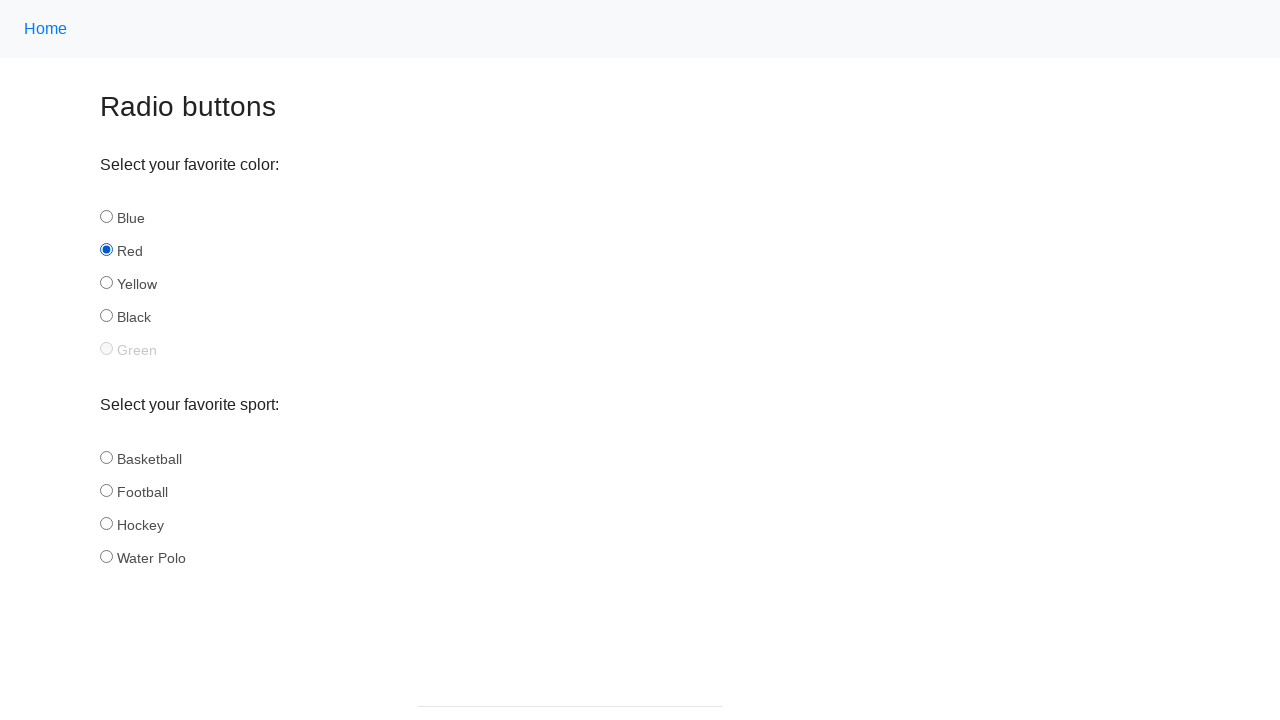

Selected radio button at index 2
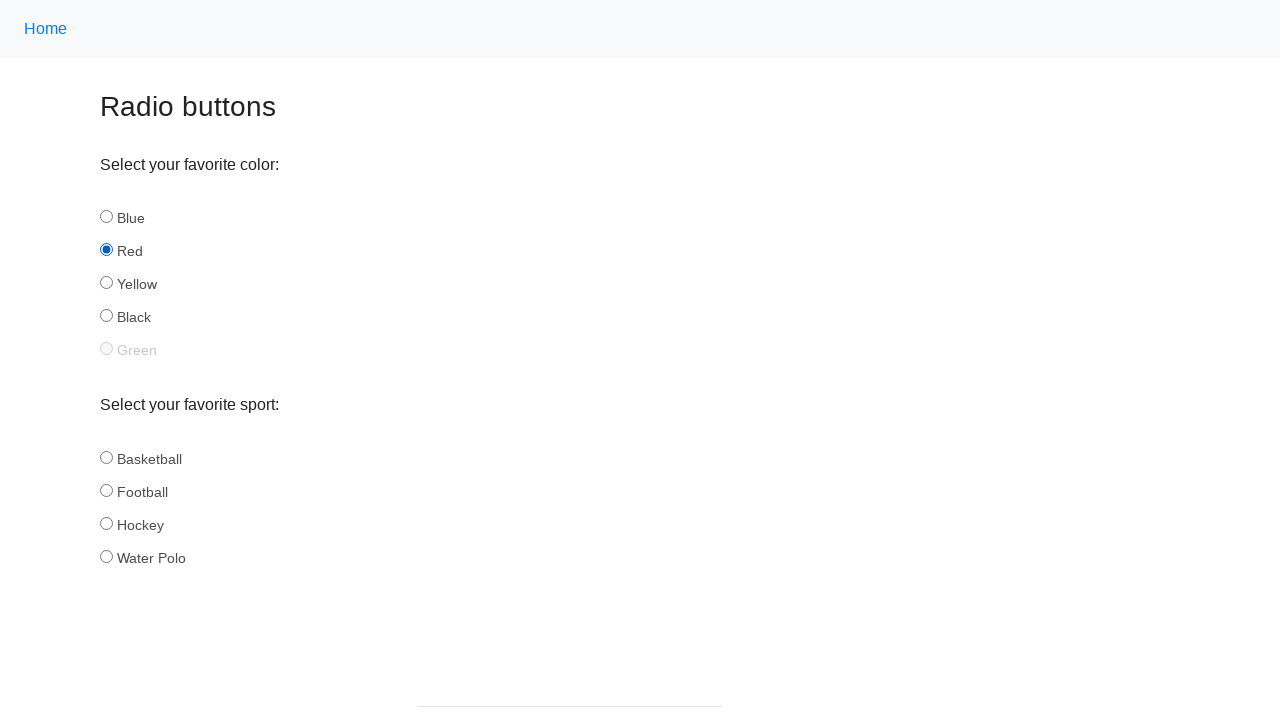

Retrieved ID attribute for radio button: yellow
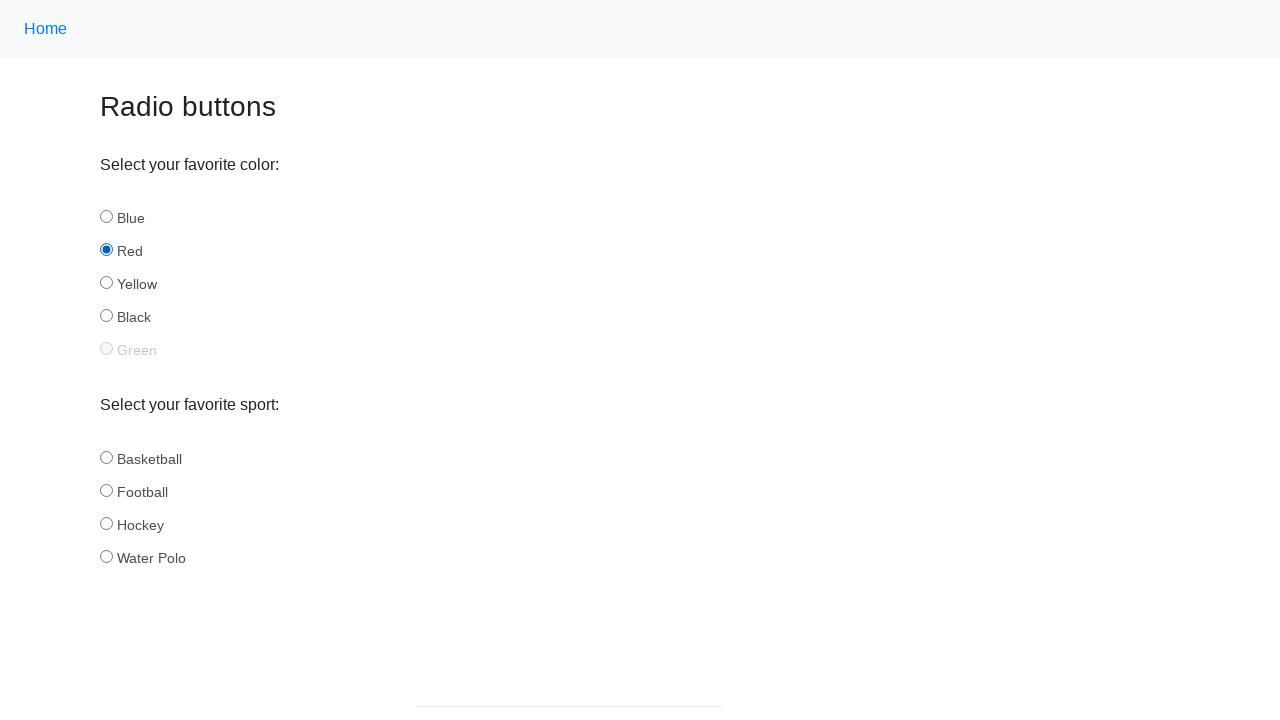

Checked if yellow radio button is enabled: True
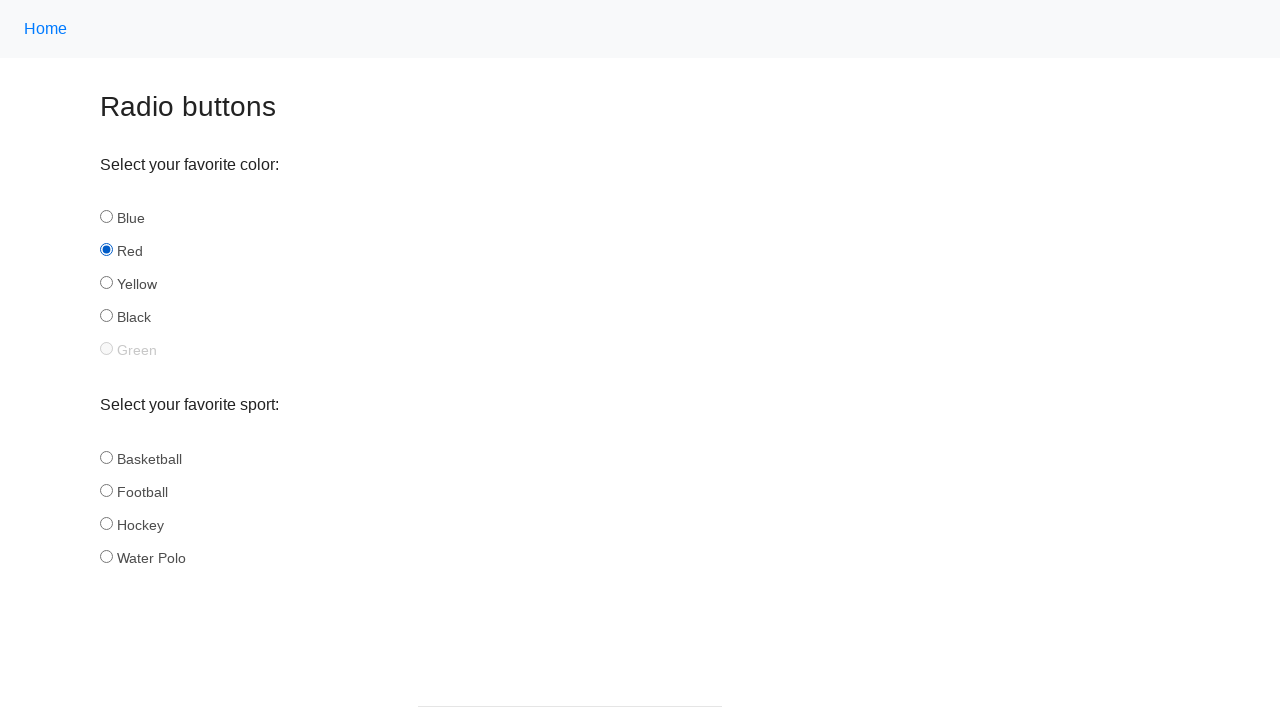

Checked if yellow radio button is selected: False
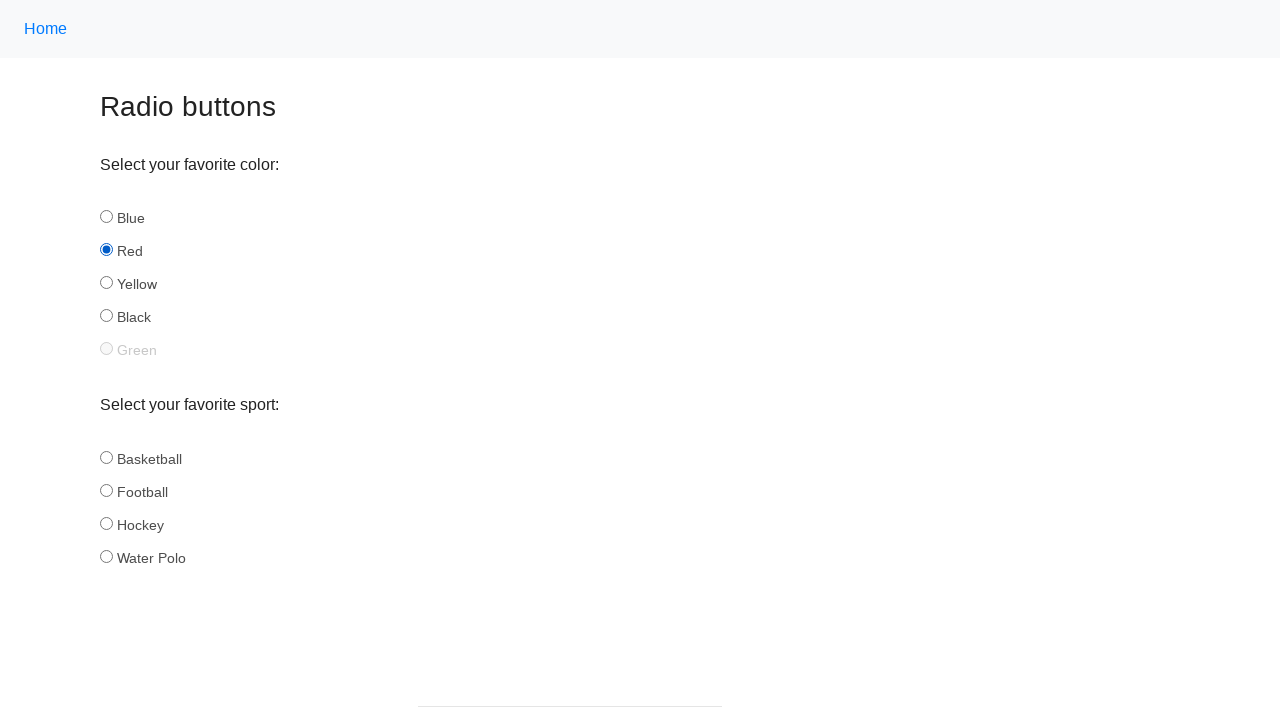

Selected radio button at index 3
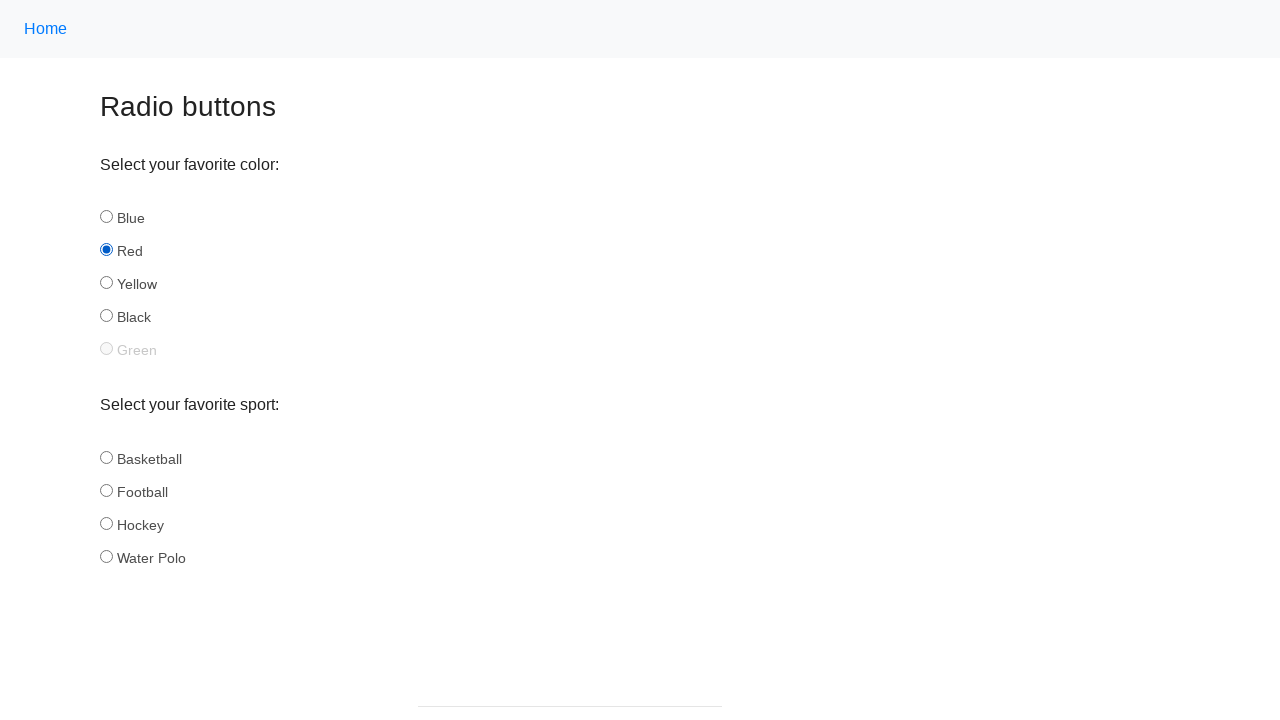

Retrieved ID attribute for radio button: black
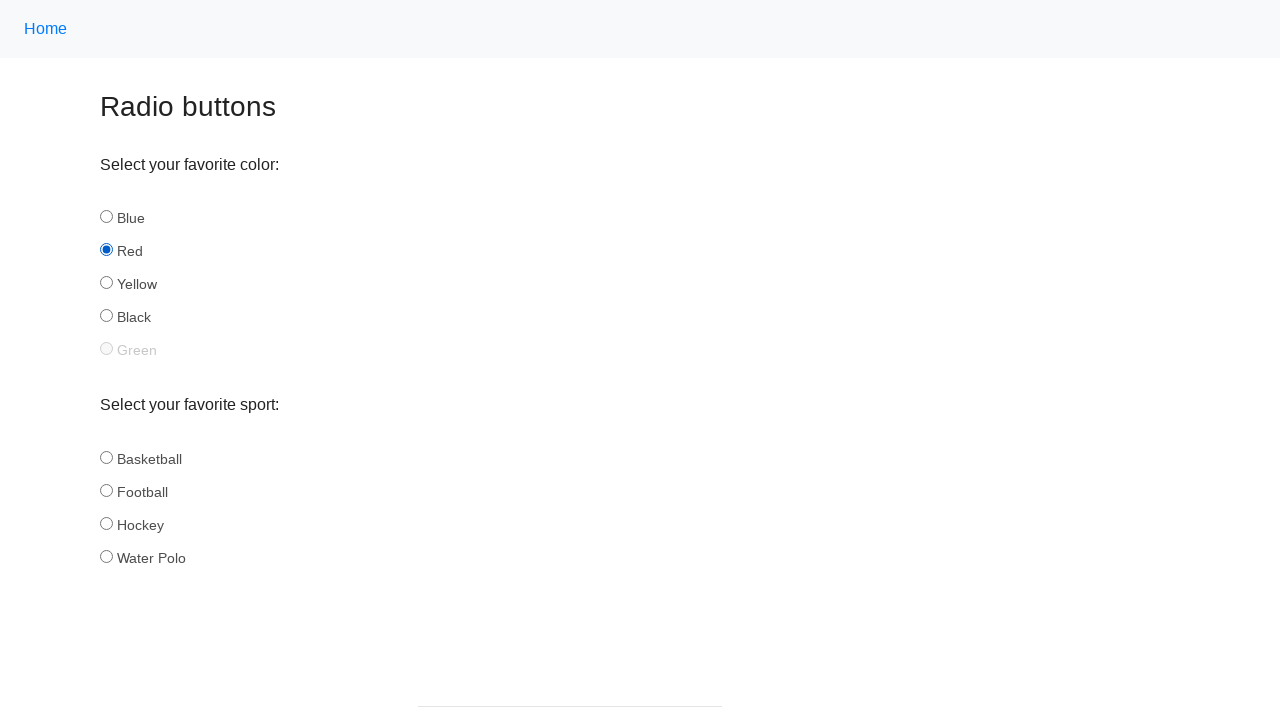

Checked if black radio button is enabled: True
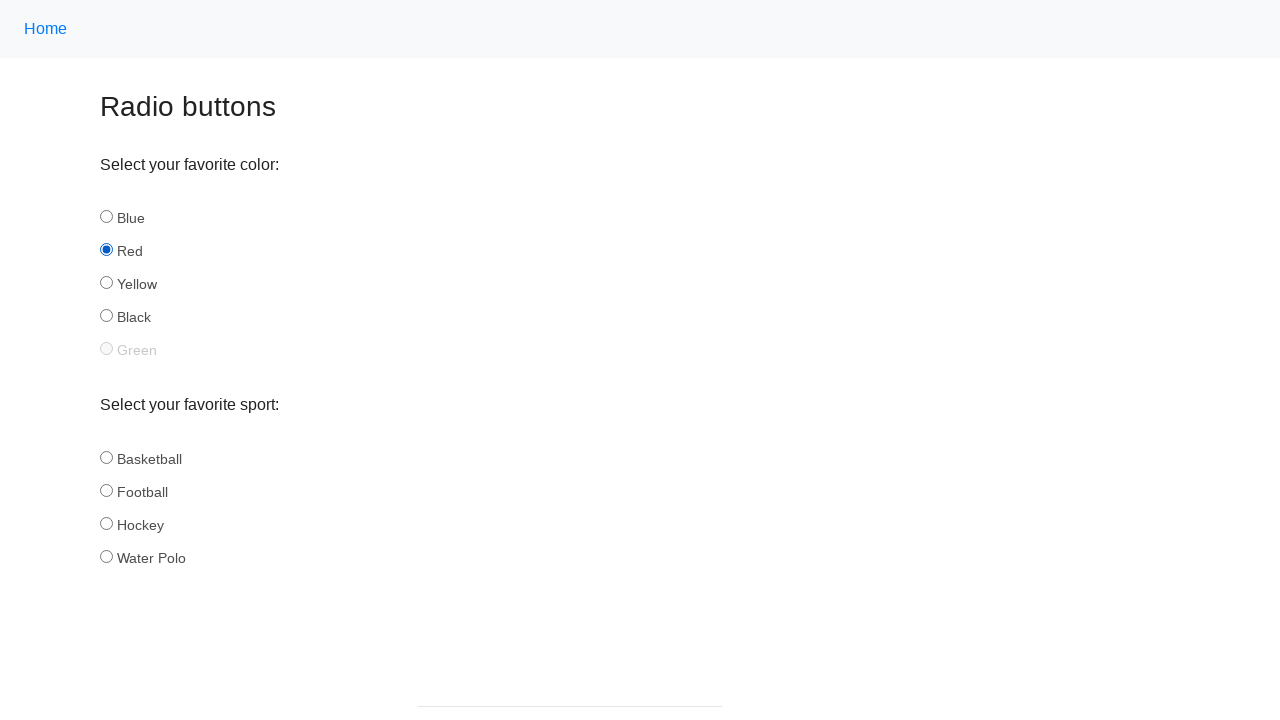

Checked if black radio button is selected: False
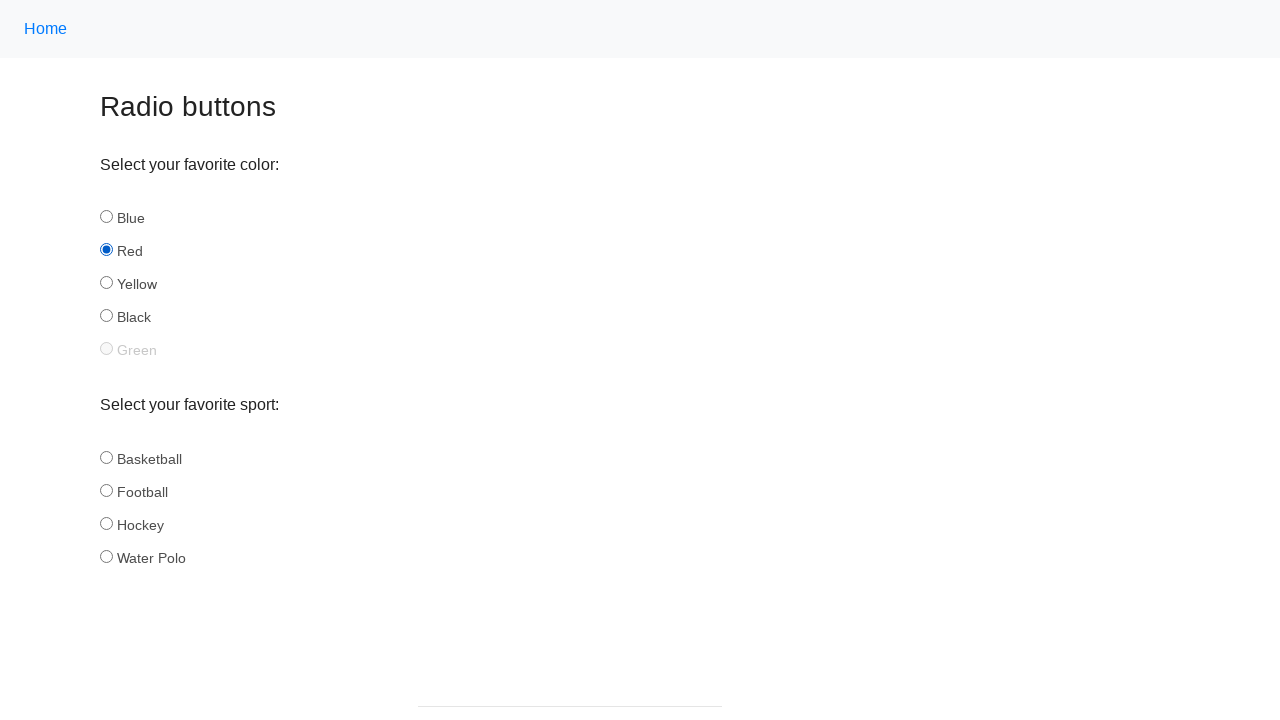

Selected radio button at index 4
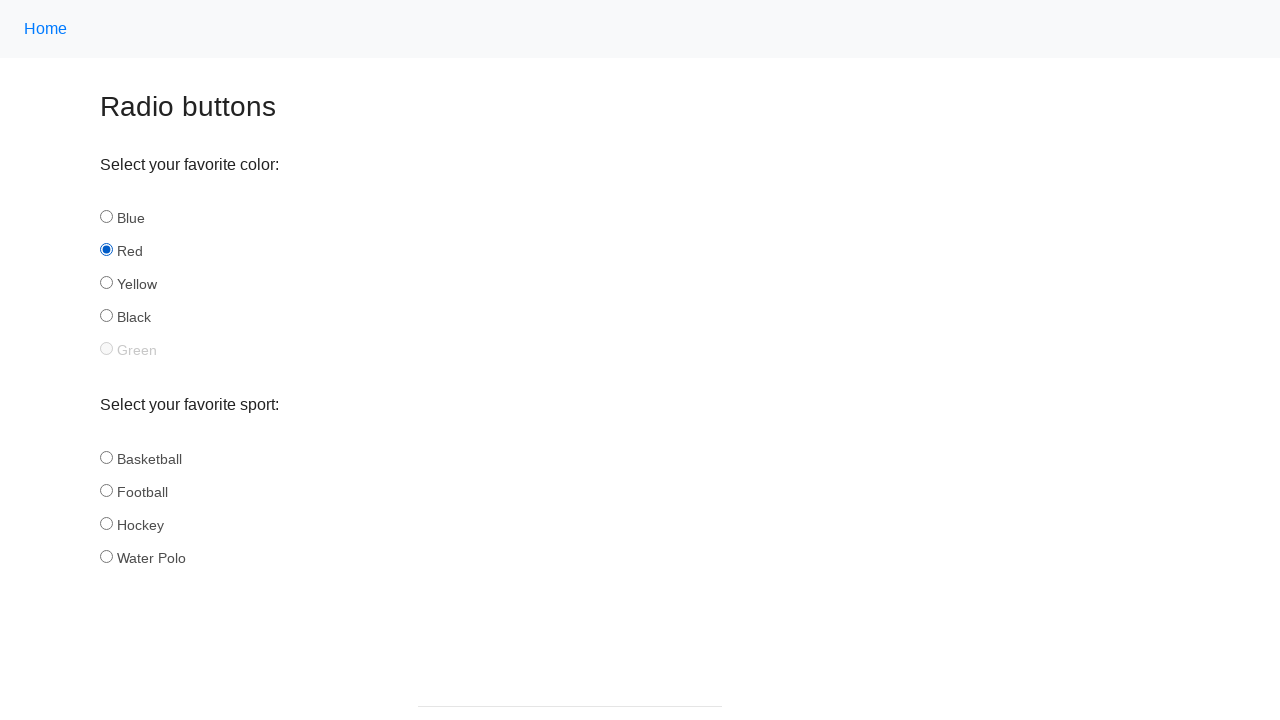

Retrieved ID attribute for radio button: green
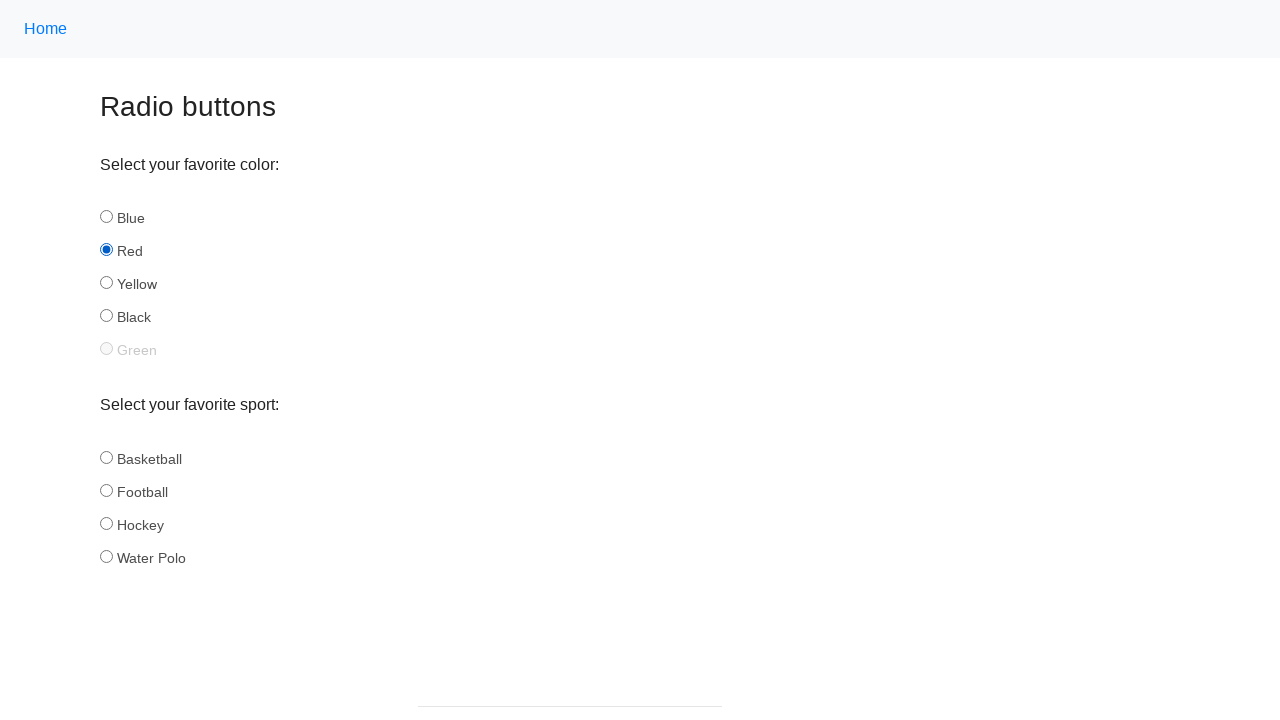

Checked if green radio button is enabled: False
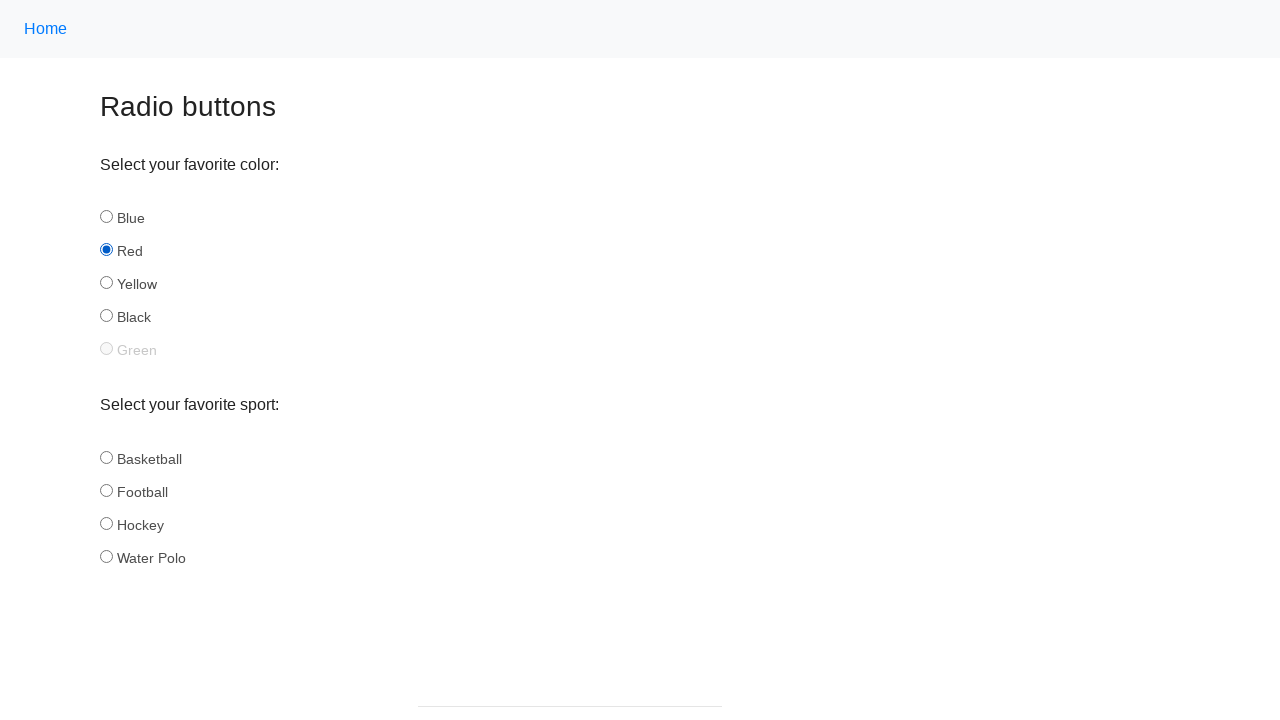

Checked if green radio button is selected: False
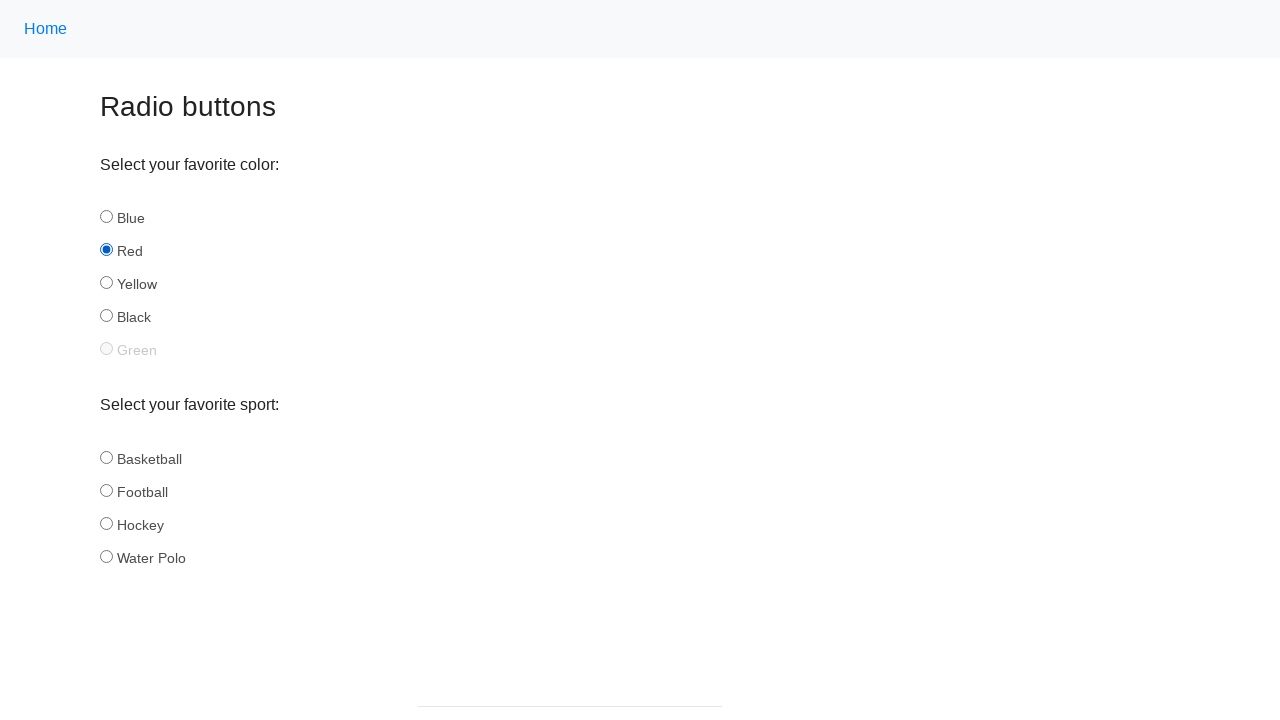

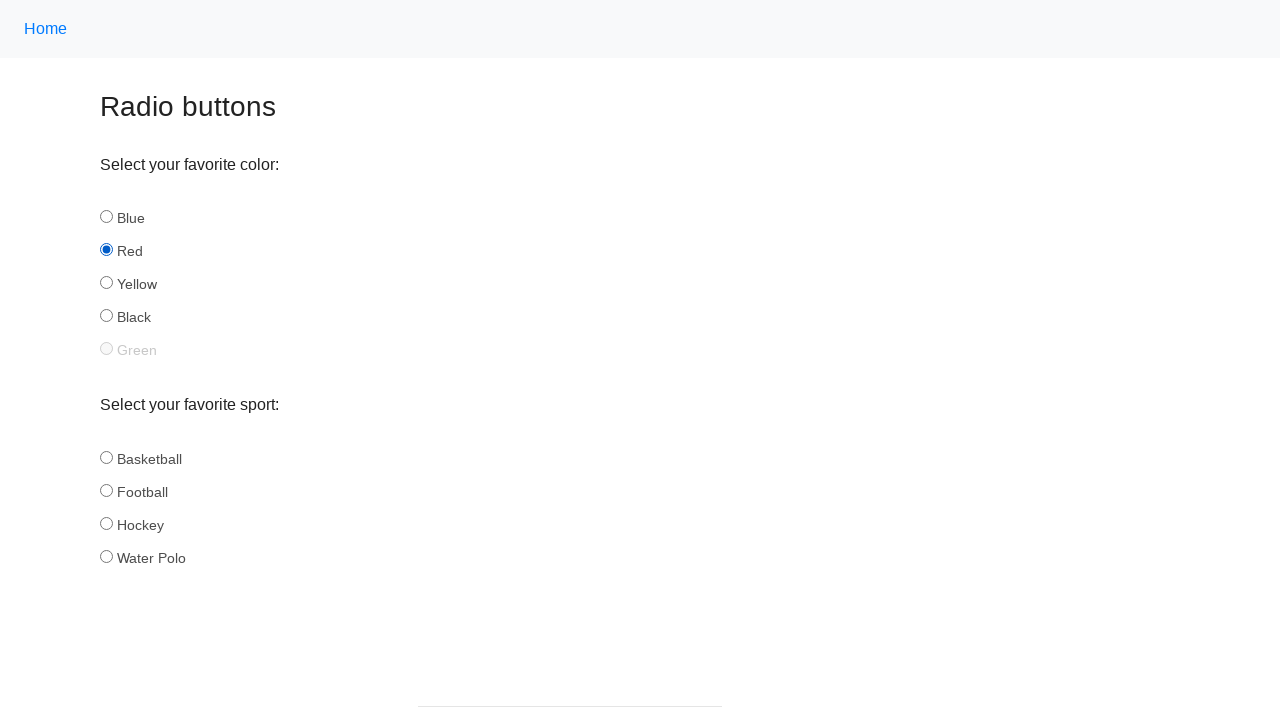